Tests window handling by verifying page text and title, clicking a link that opens a new window, then switching to the new window and verifying its title is "New Window".

Starting URL: https://the-internet.herokuapp.com/windows

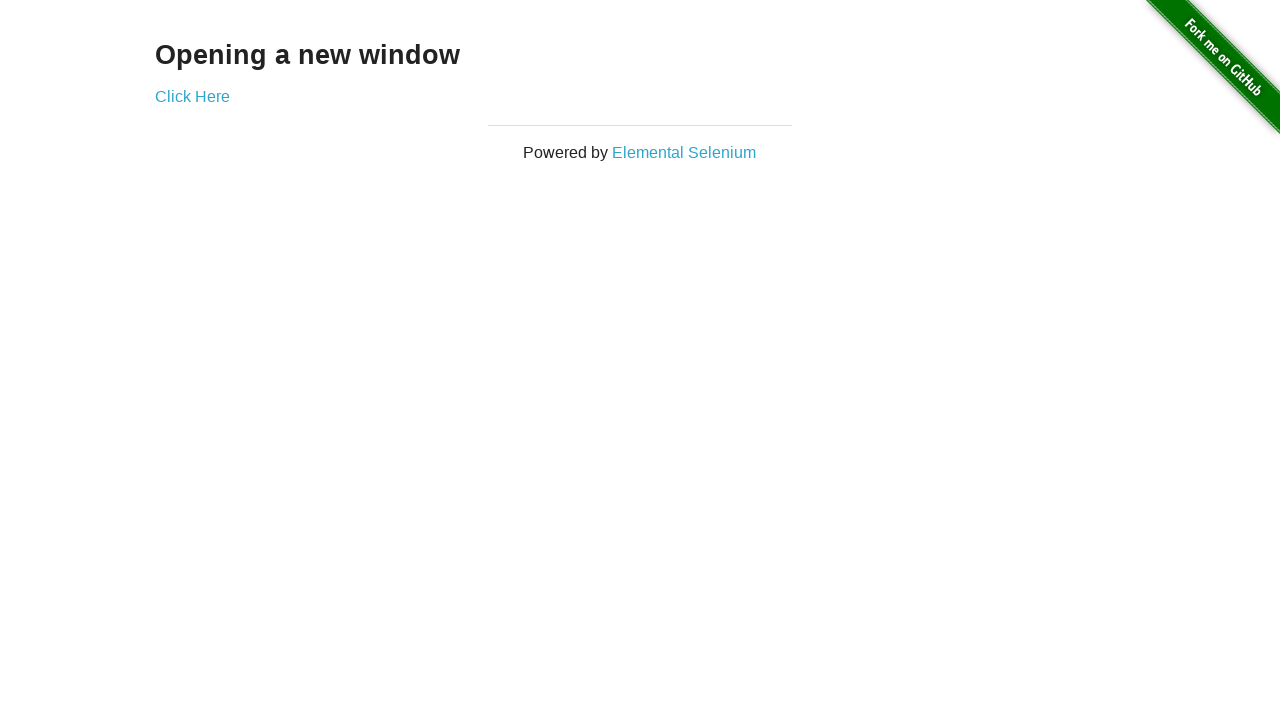

Retrieved heading text from page
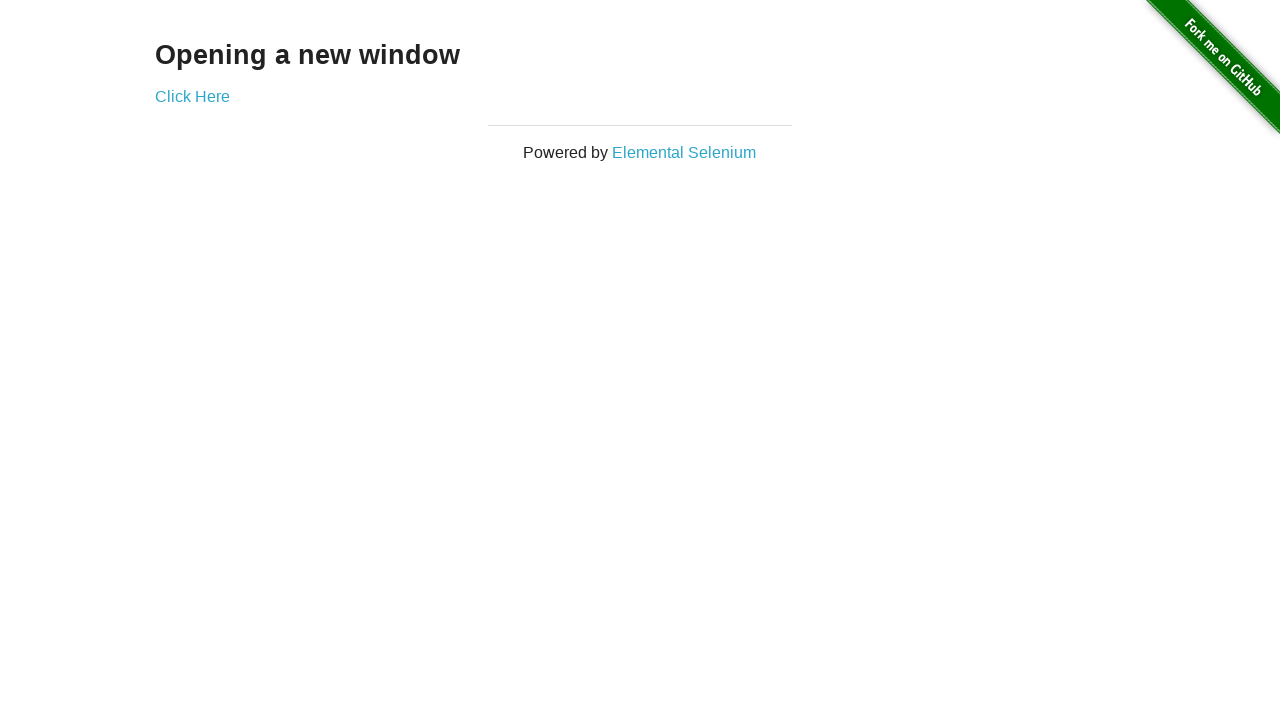

Verified heading text is 'Opening a new window'
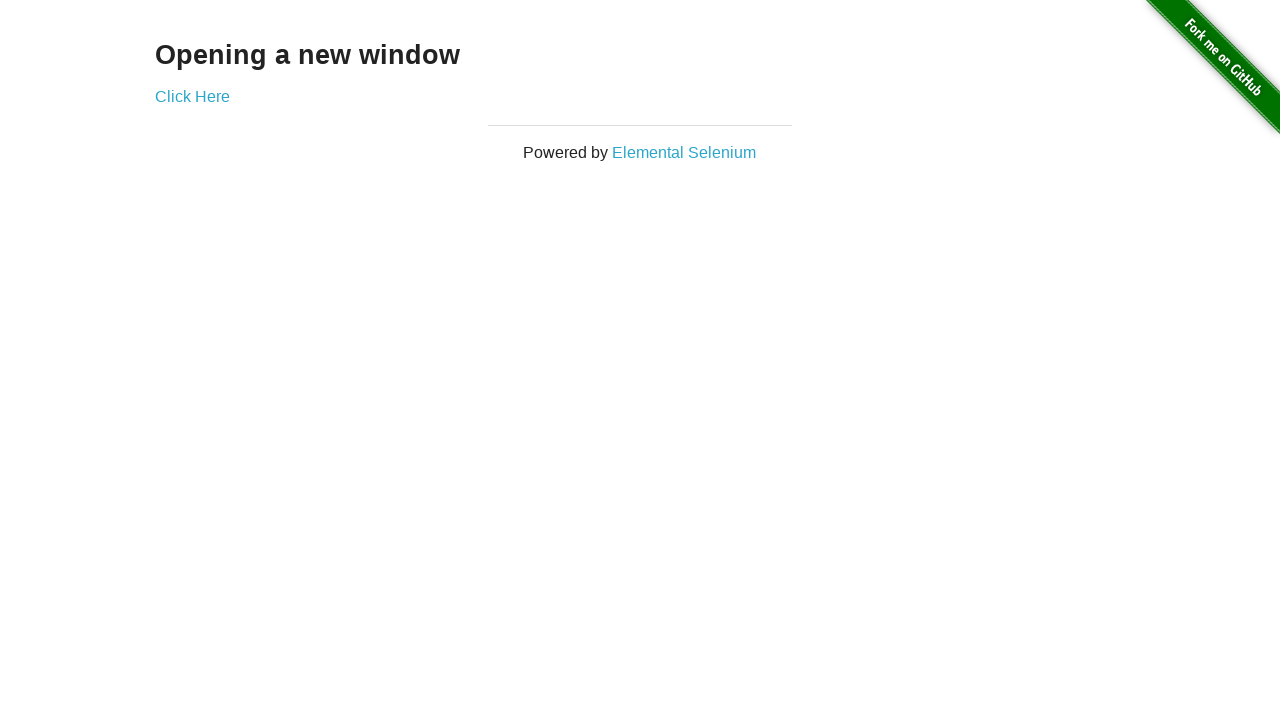

Verified page title is 'The Internet'
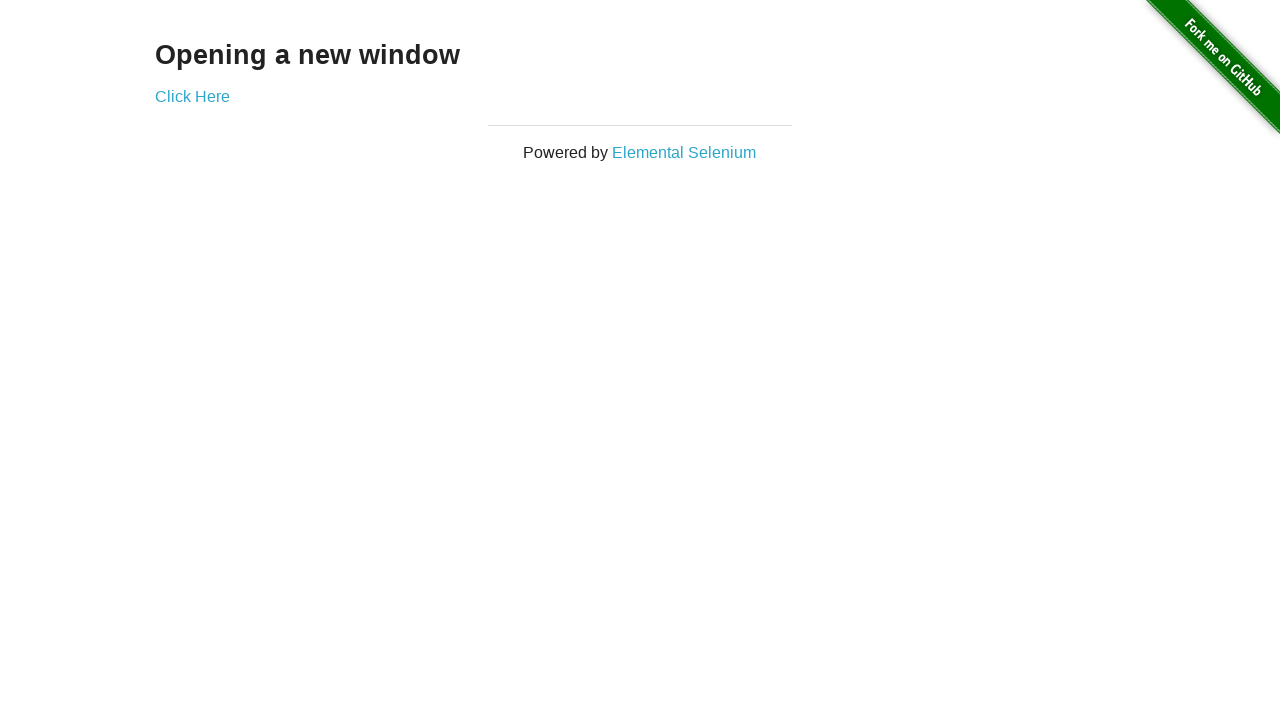

Clicked 'Click Here' link to open new window at (192, 96) on xpath=//*[@href='/windows/new']
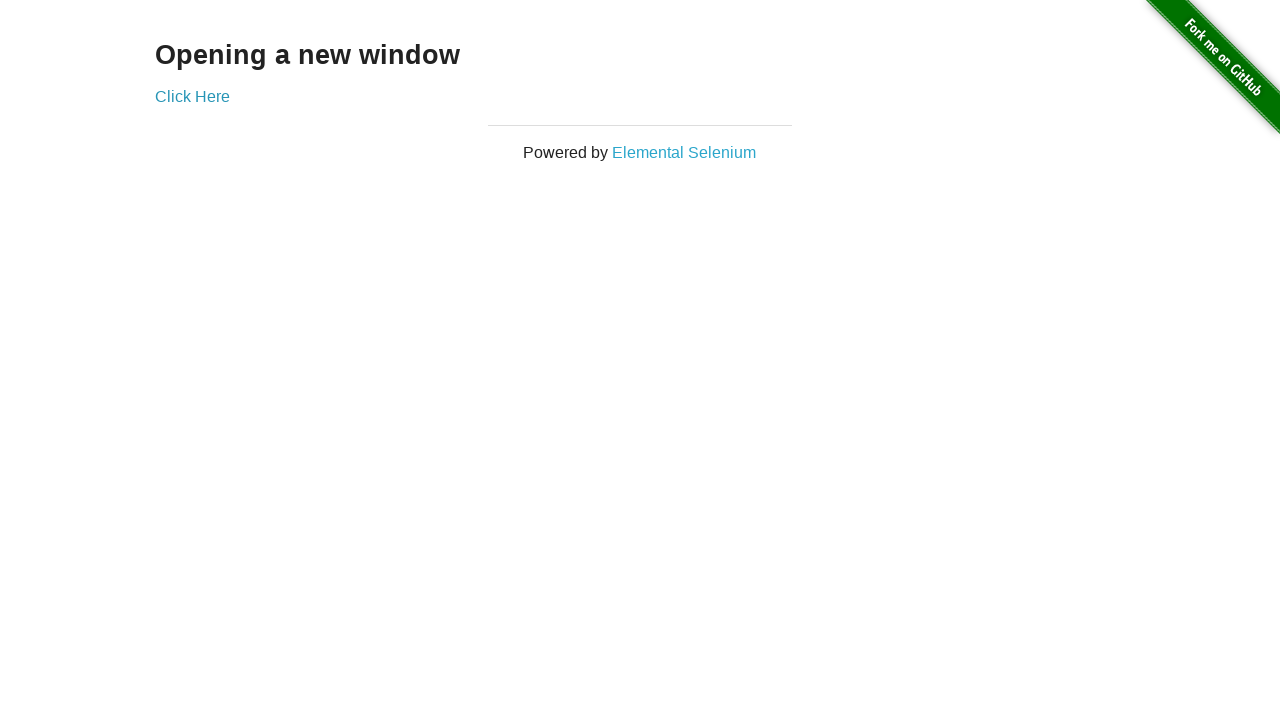

Retrieved new window/page object
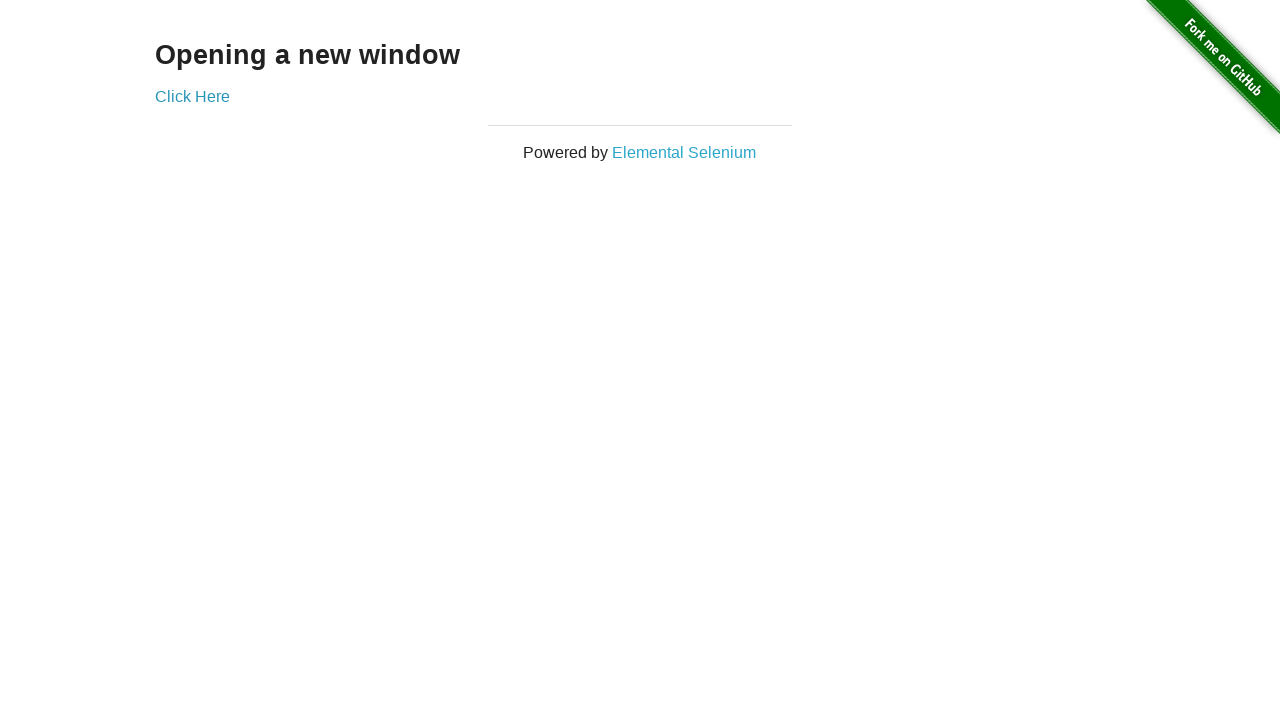

Waited for new window to fully load
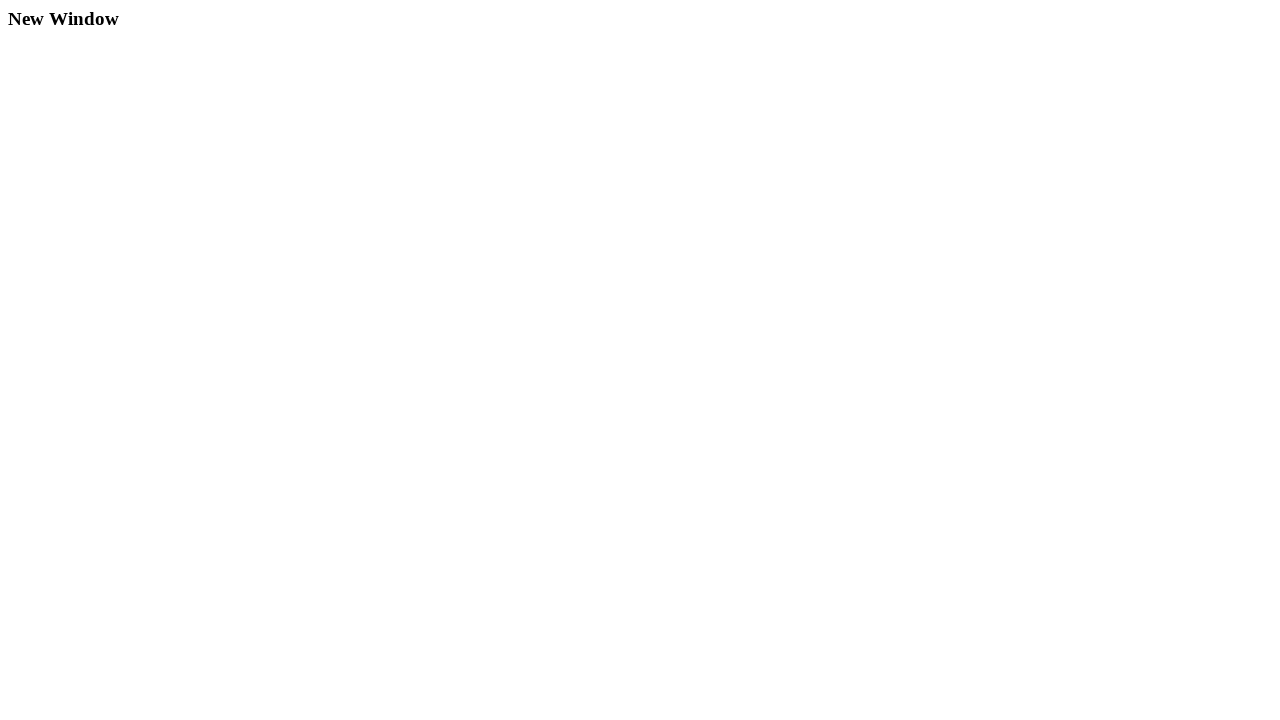

Verified new window title is 'New Window'
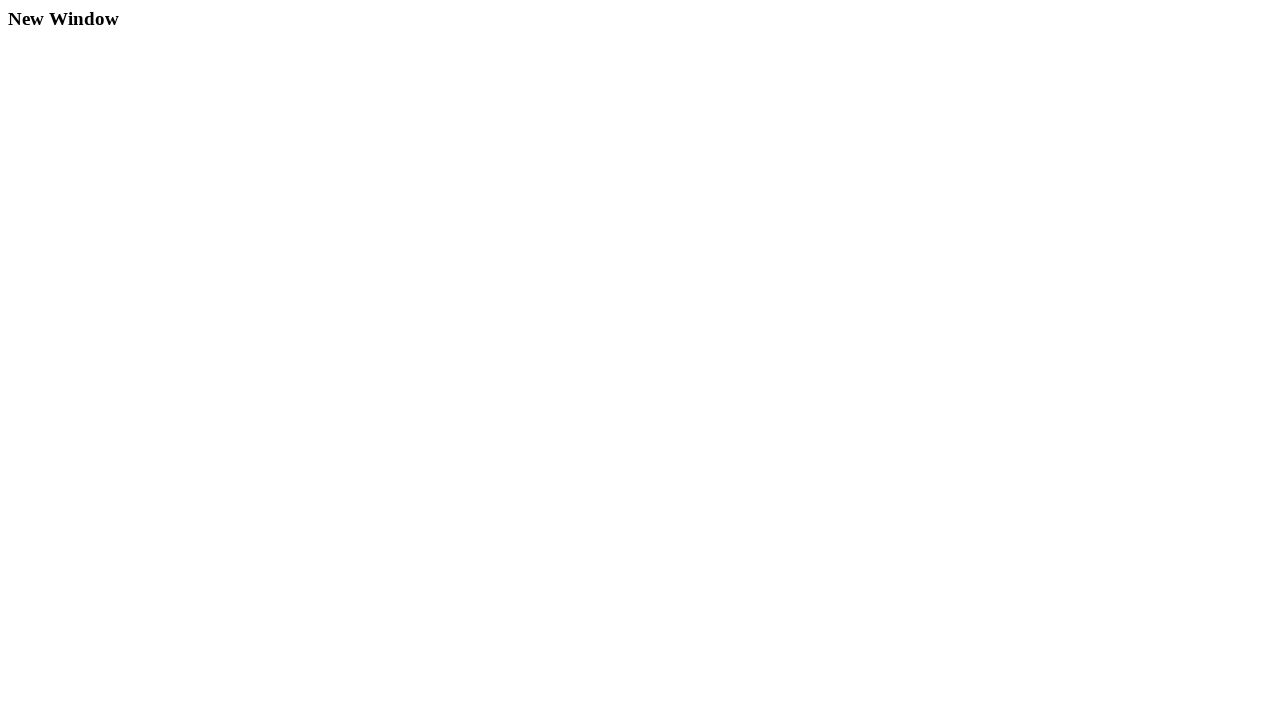

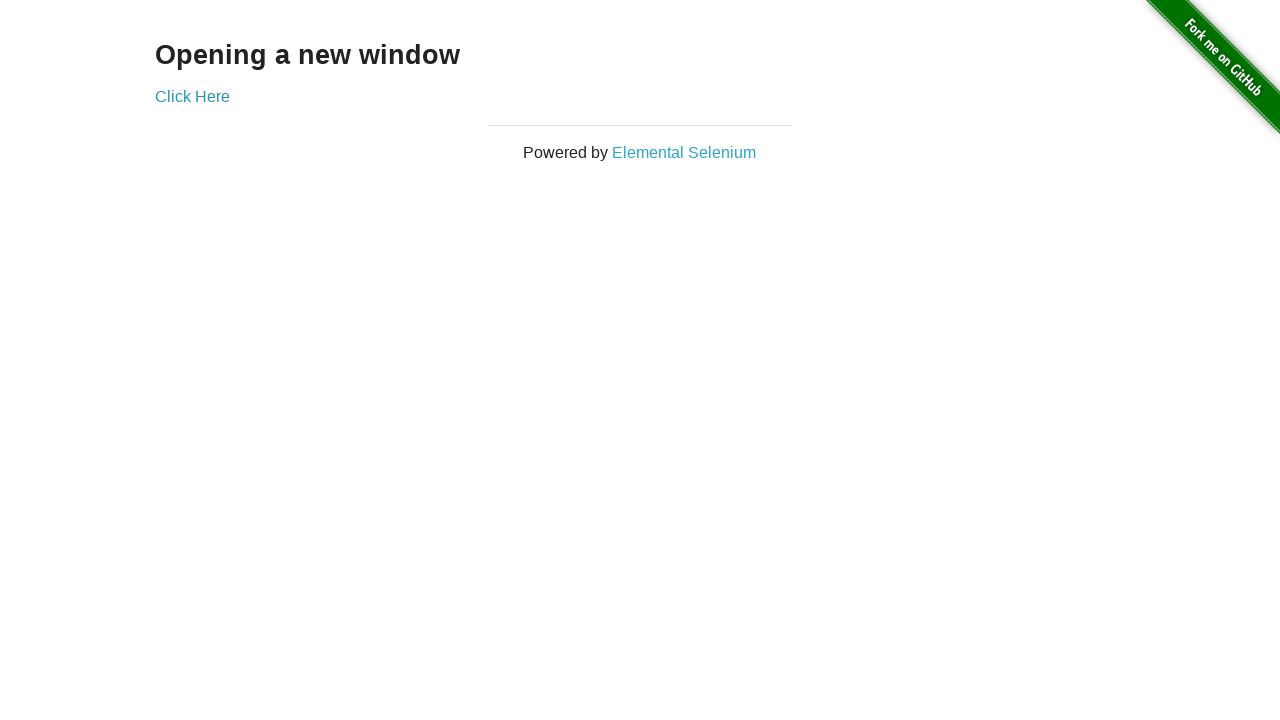